Tests dynamic checkbox visibility by clicking a toggle button and verifying the checkbox's display state changes

Starting URL: https://training-support.net/webelements/dynamic-controls

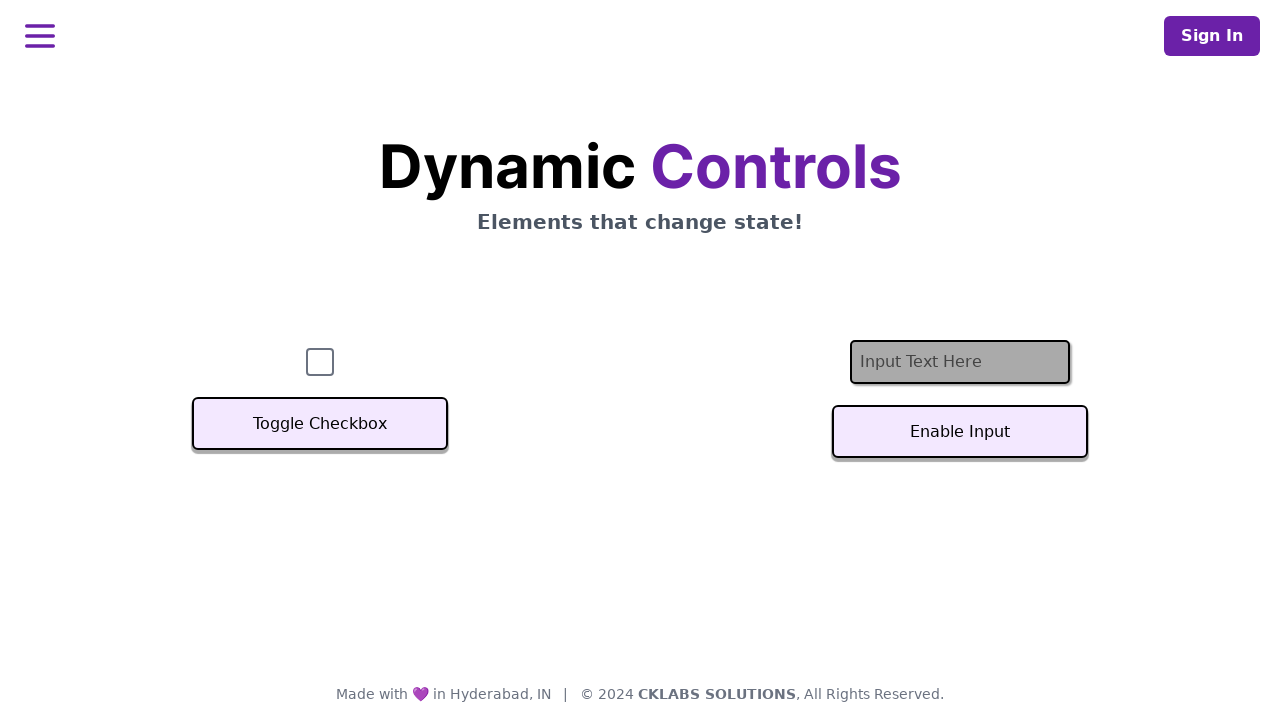

Located checkbox element
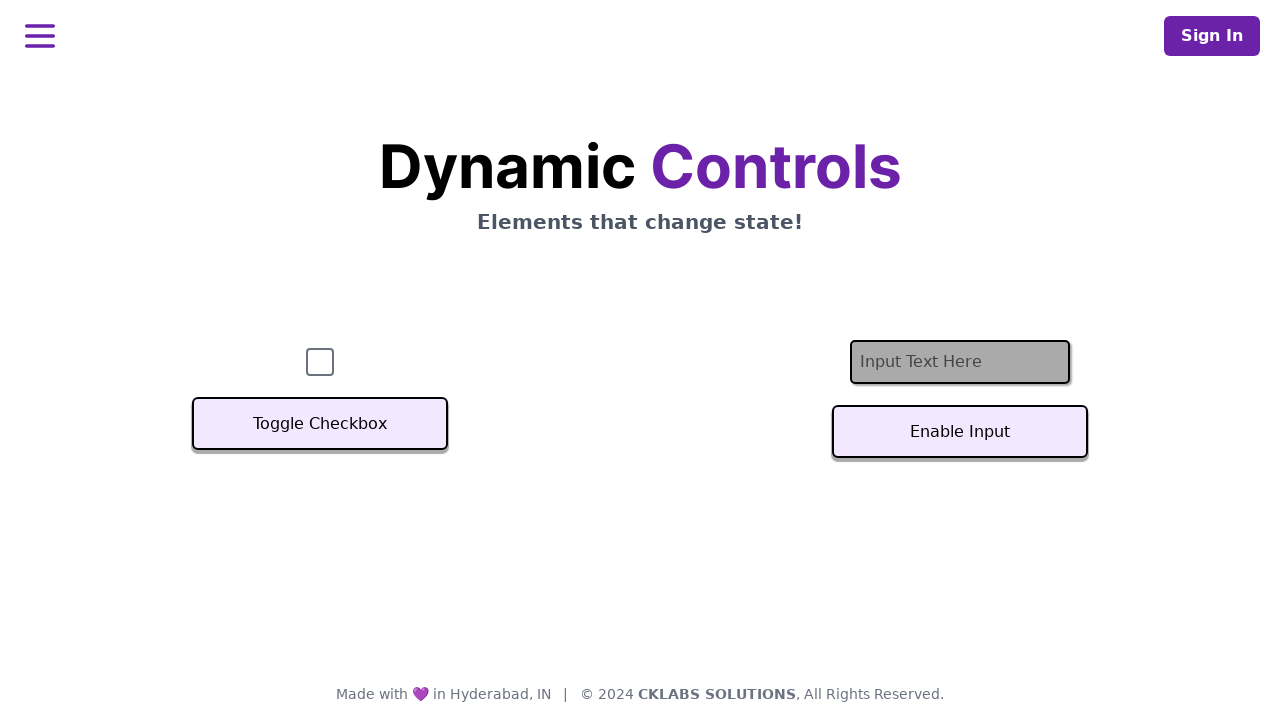

Verified checkbox is initially visible
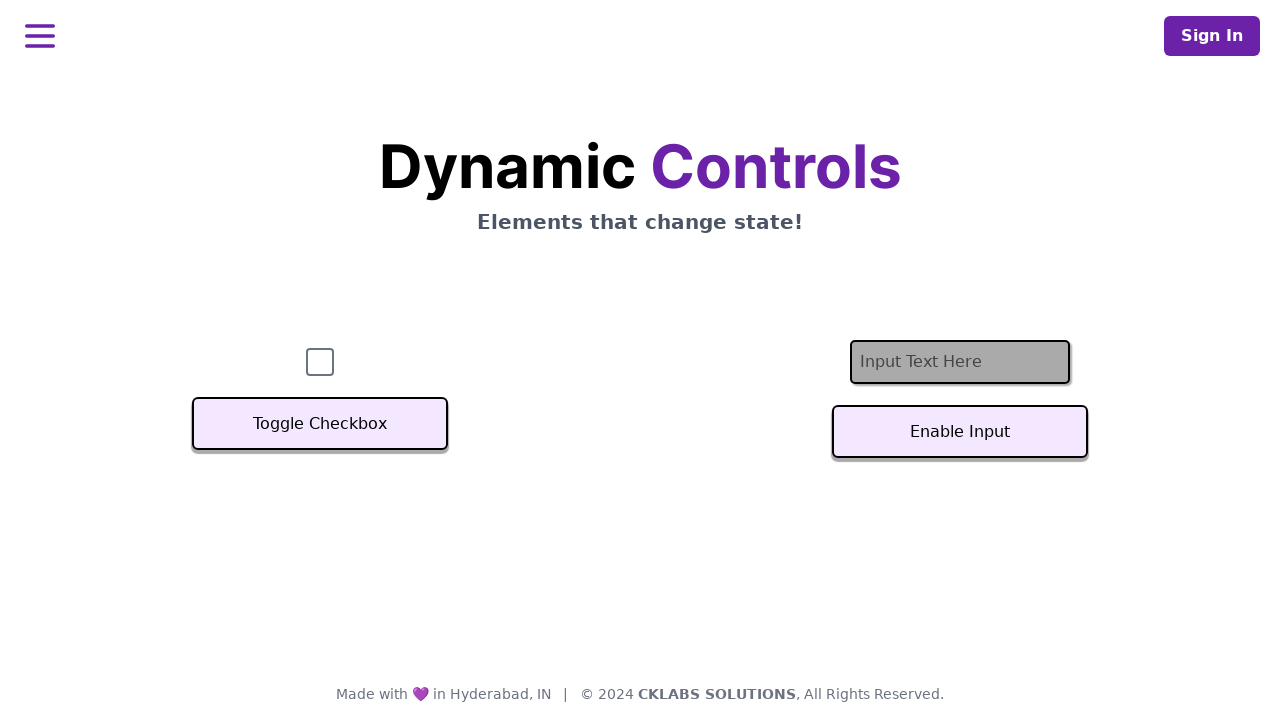

Clicked toggle button to hide checkbox at (320, 424) on button:has-text('Toggle Checkbox')
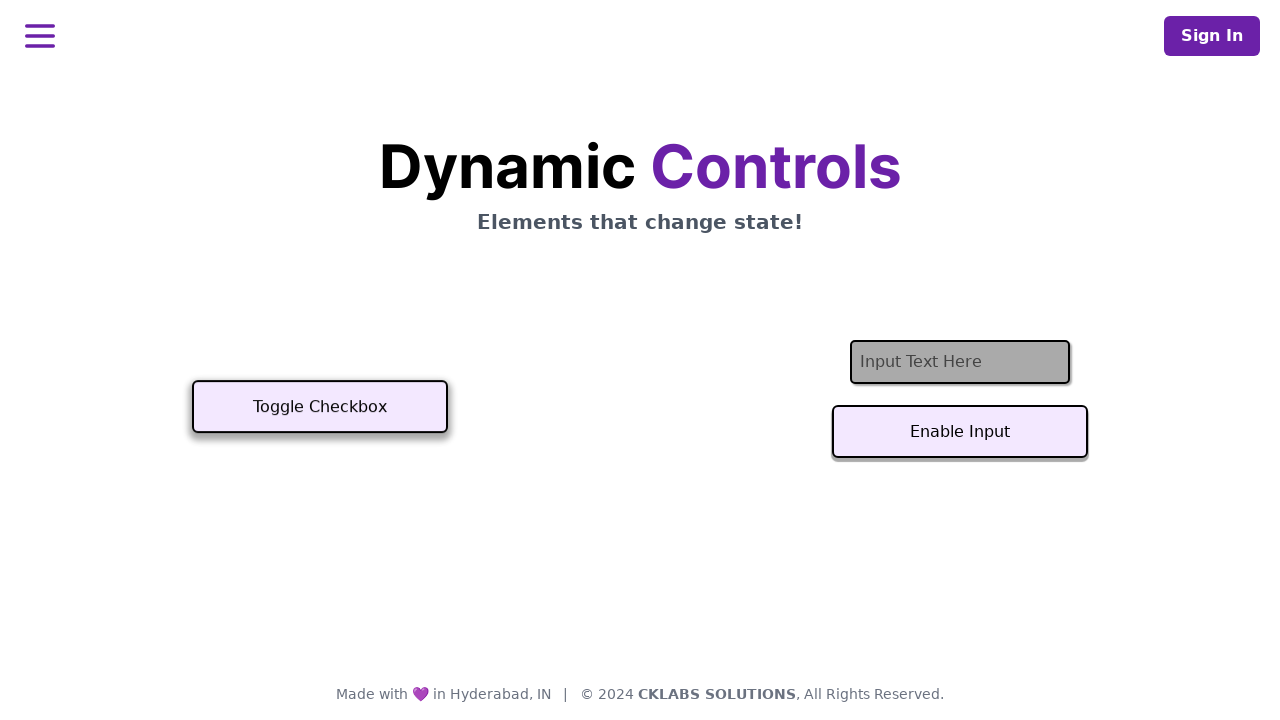

Waited 500ms for animation to complete
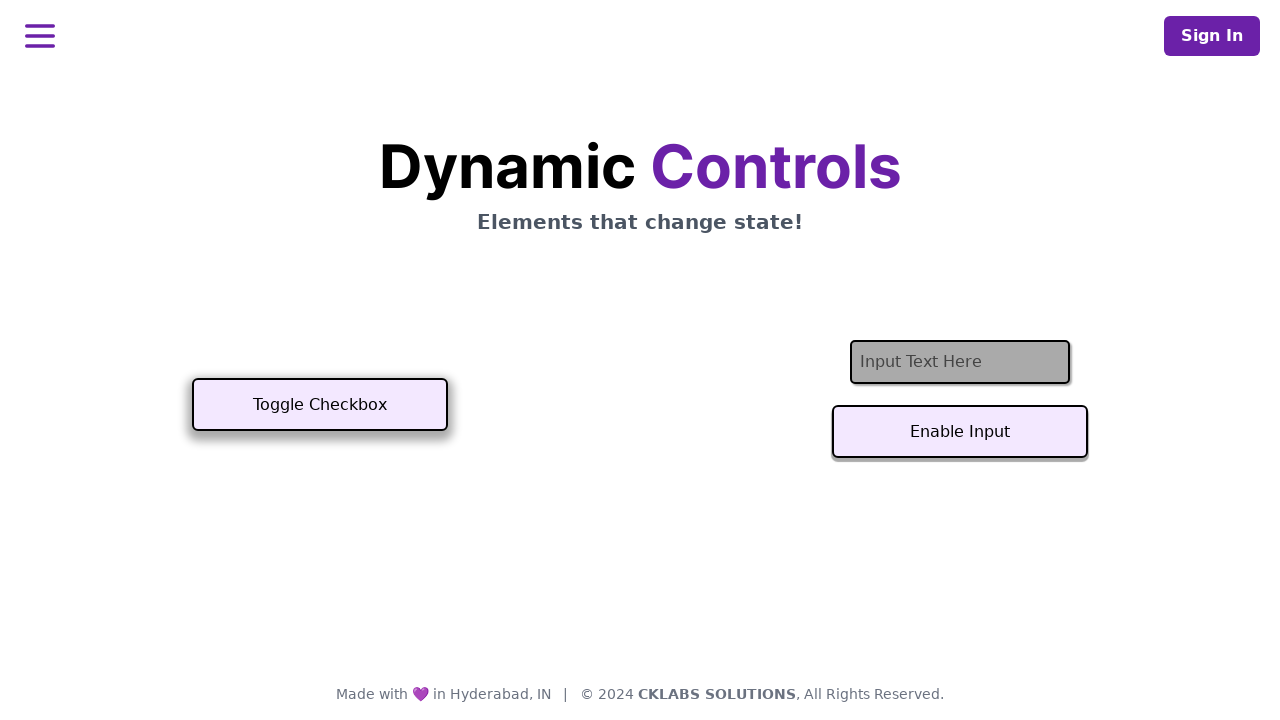

Verified checkbox is now hidden after toggle
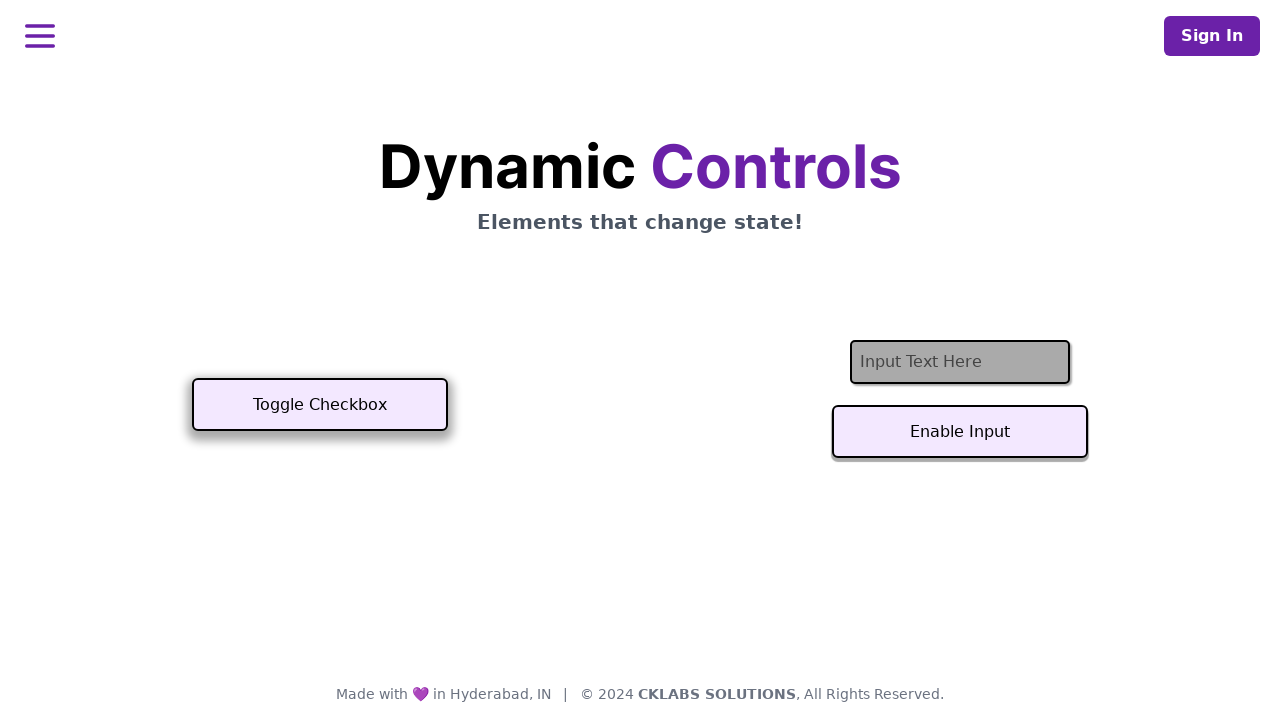

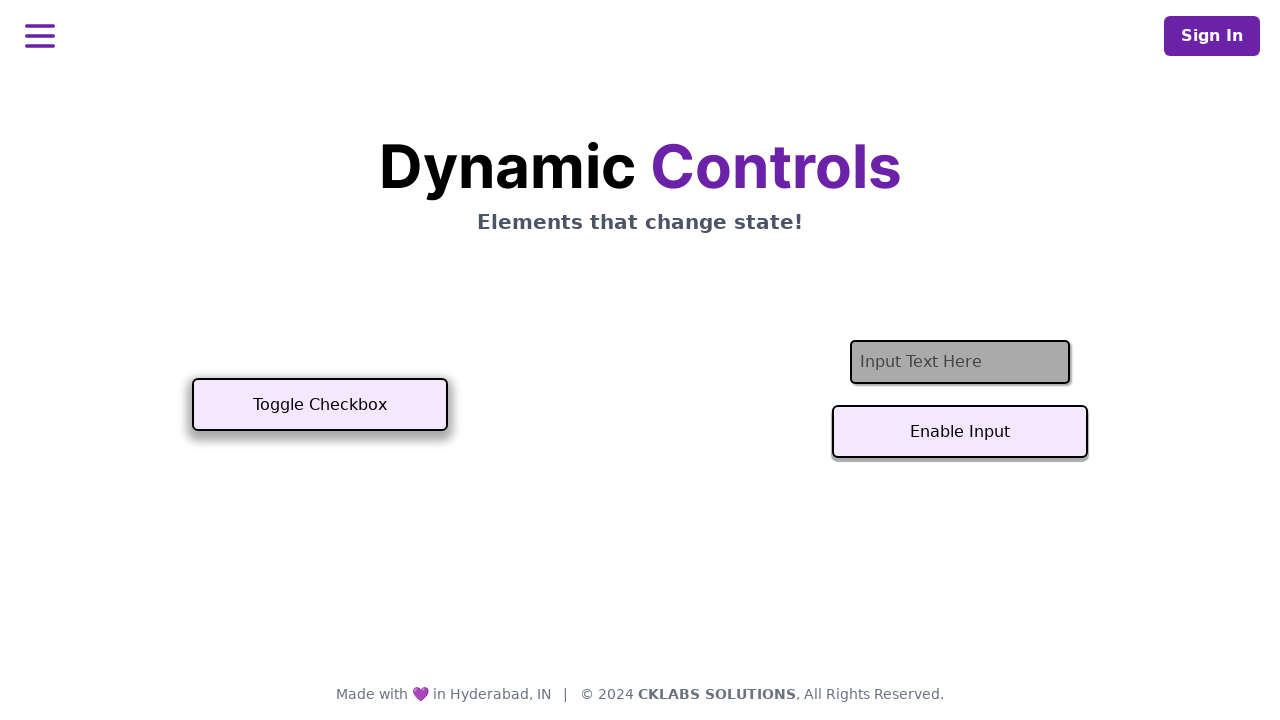